Solves a mathematical challenge by extracting a value from an element attribute, calculating a result, and submitting it through a form with checkboxes and radio buttons

Starting URL: https://suninjuly.github.io/get_attribute.html

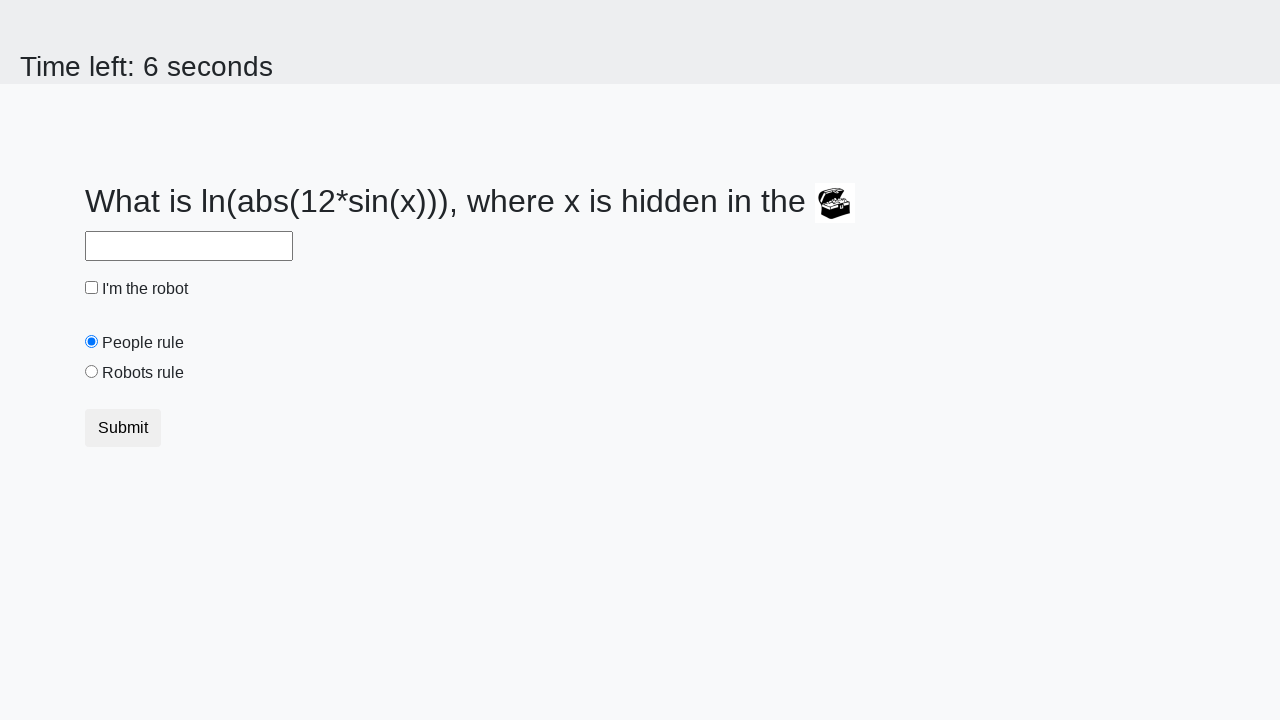

Located treasure element by ID
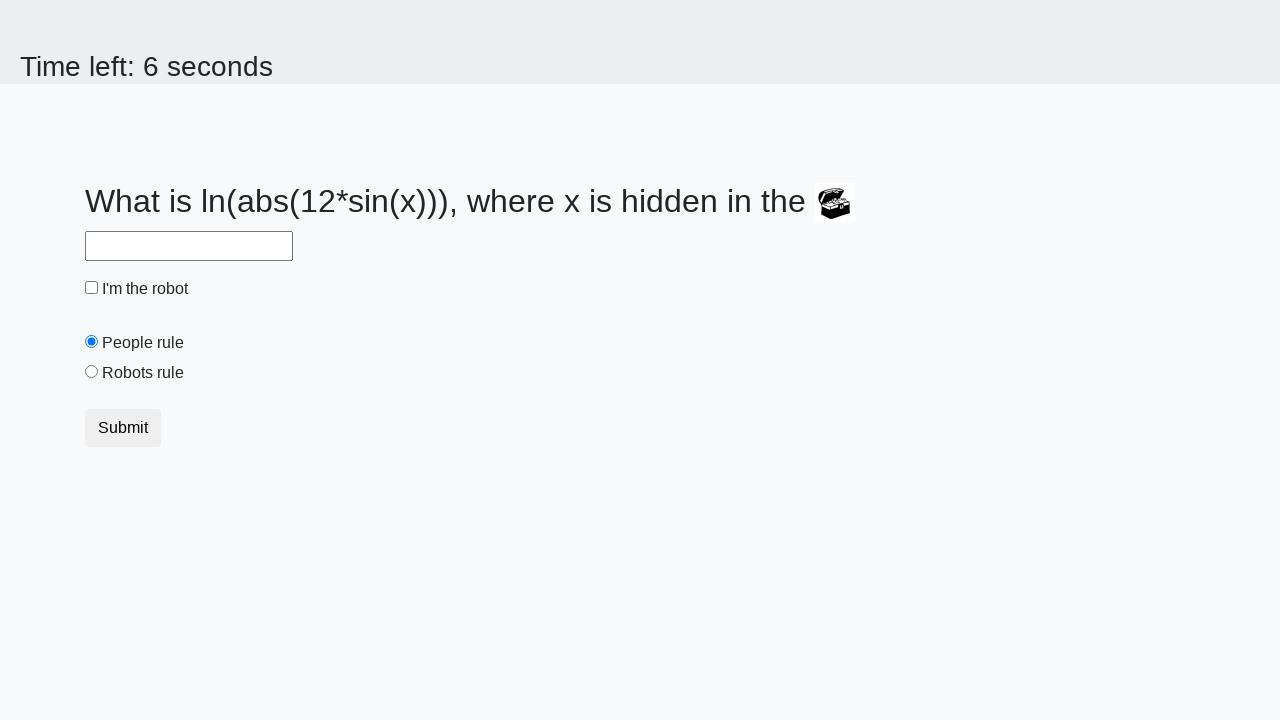

Extracted valuex attribute from treasure element: 75
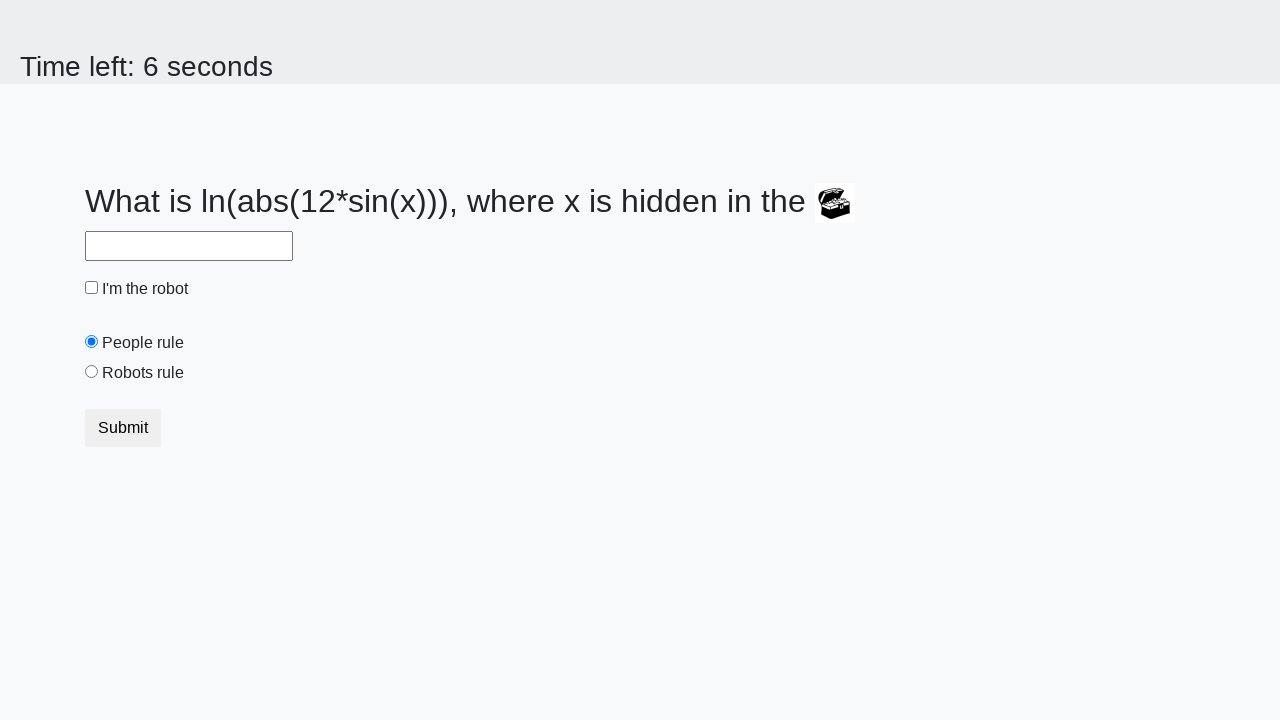

Calculated result using mathematical formula: 1.537593756663877
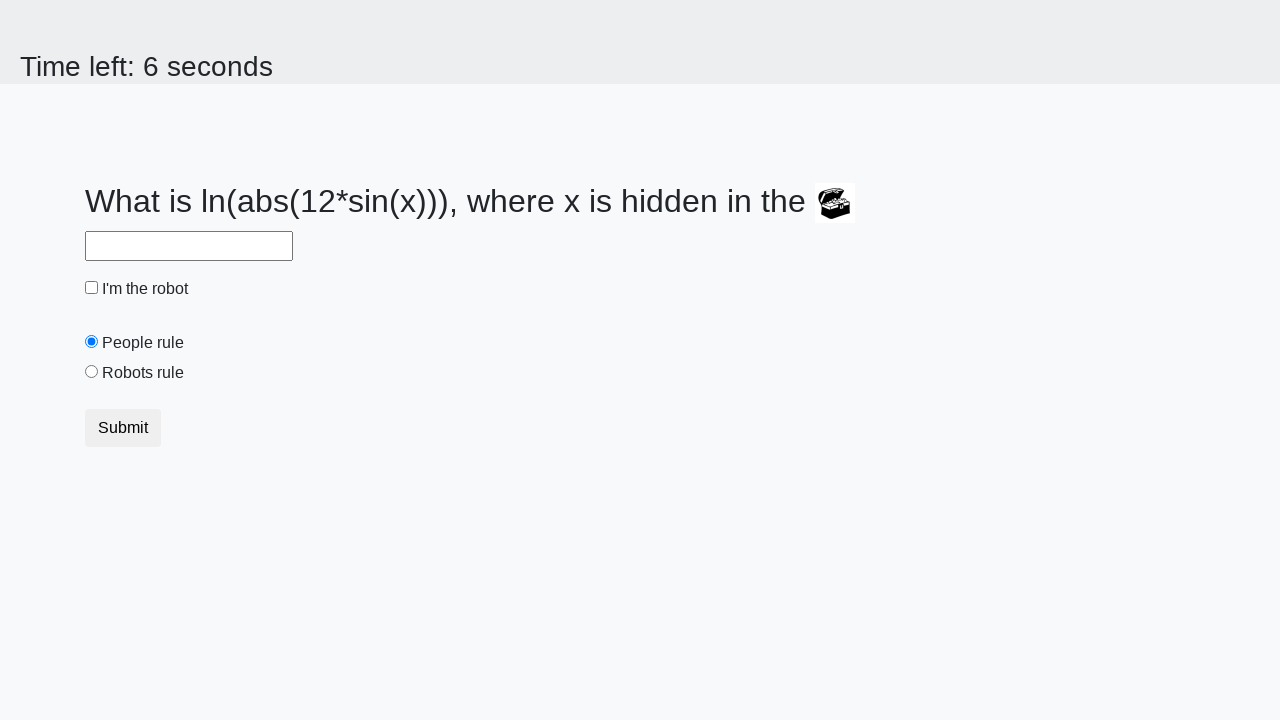

Filled answer field with calculated value: 1.537593756663877 on #answer
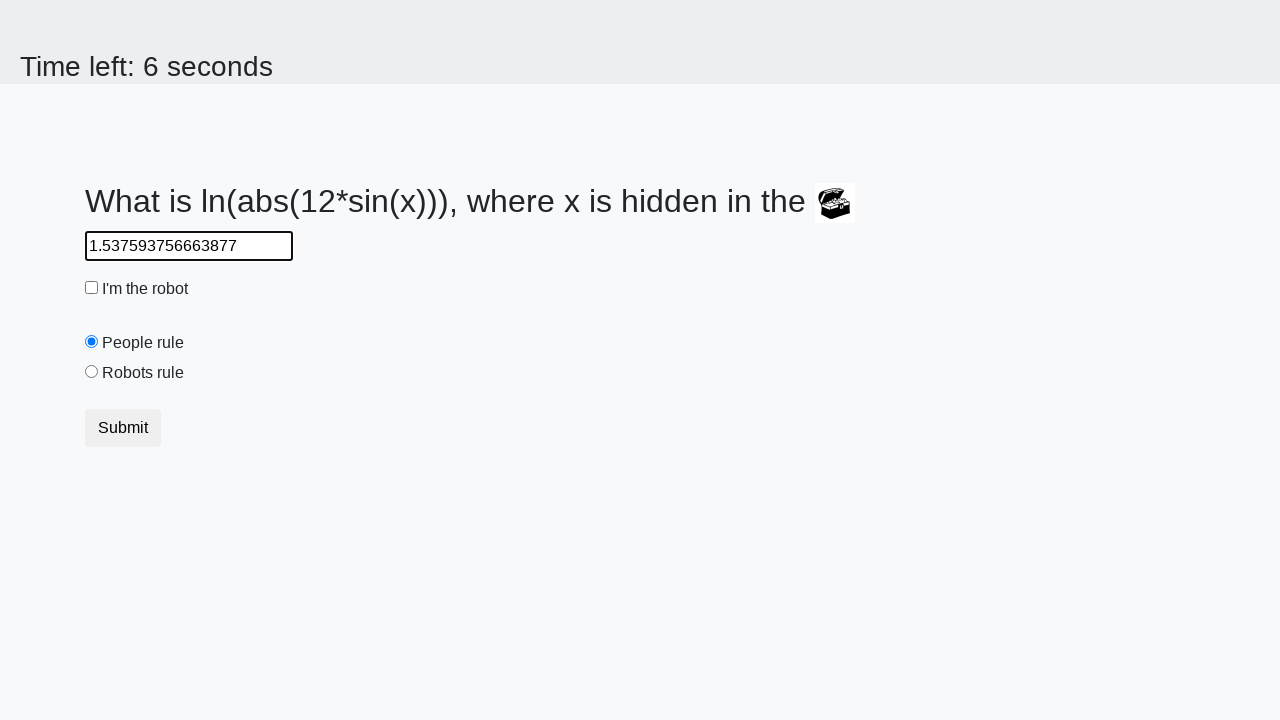

Clicked robot checkbox to enable it at (92, 288) on #robotCheckbox
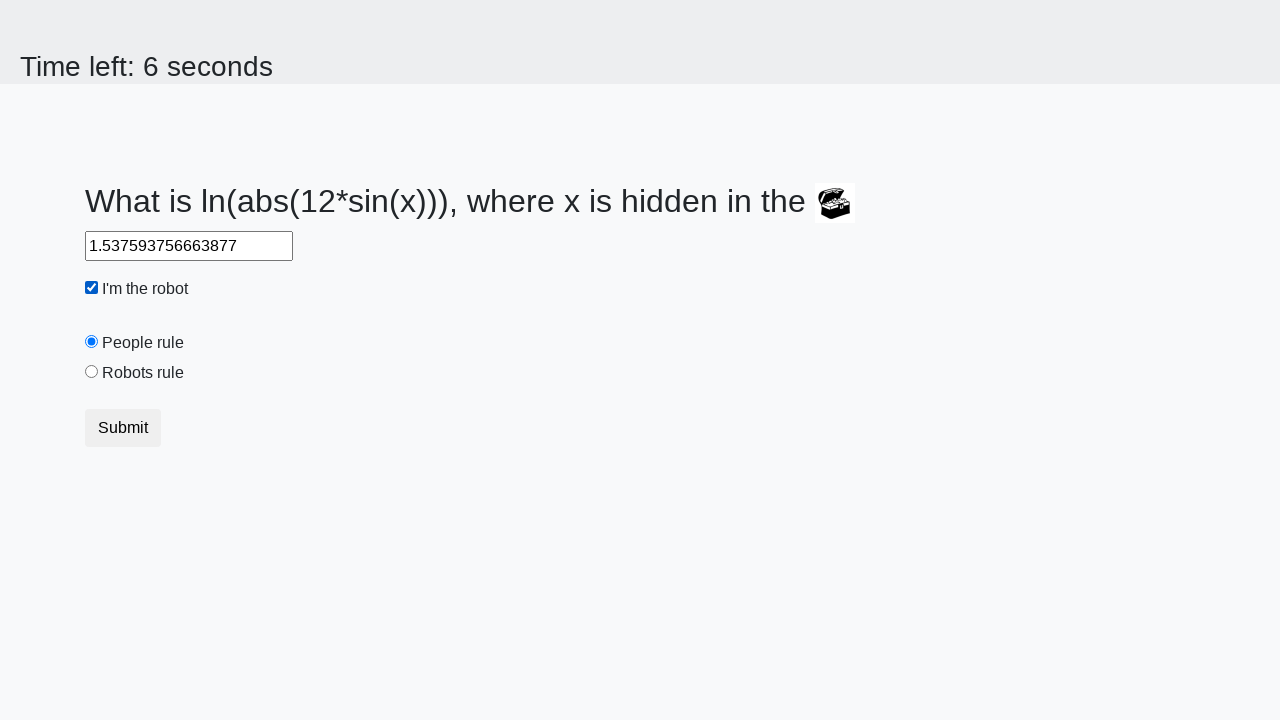

Selected robots rule radio button at (92, 372) on #robotsRule
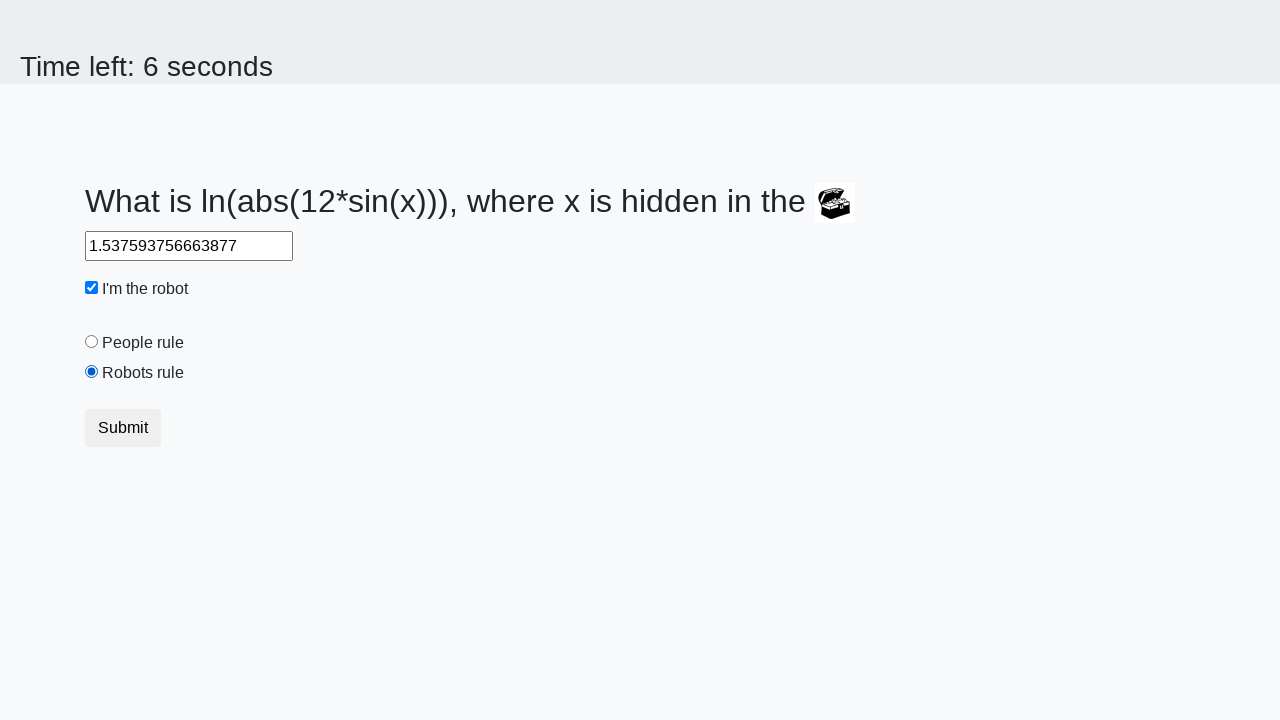

Clicked submit button to submit the form at (123, 428) on .btn.btn-default
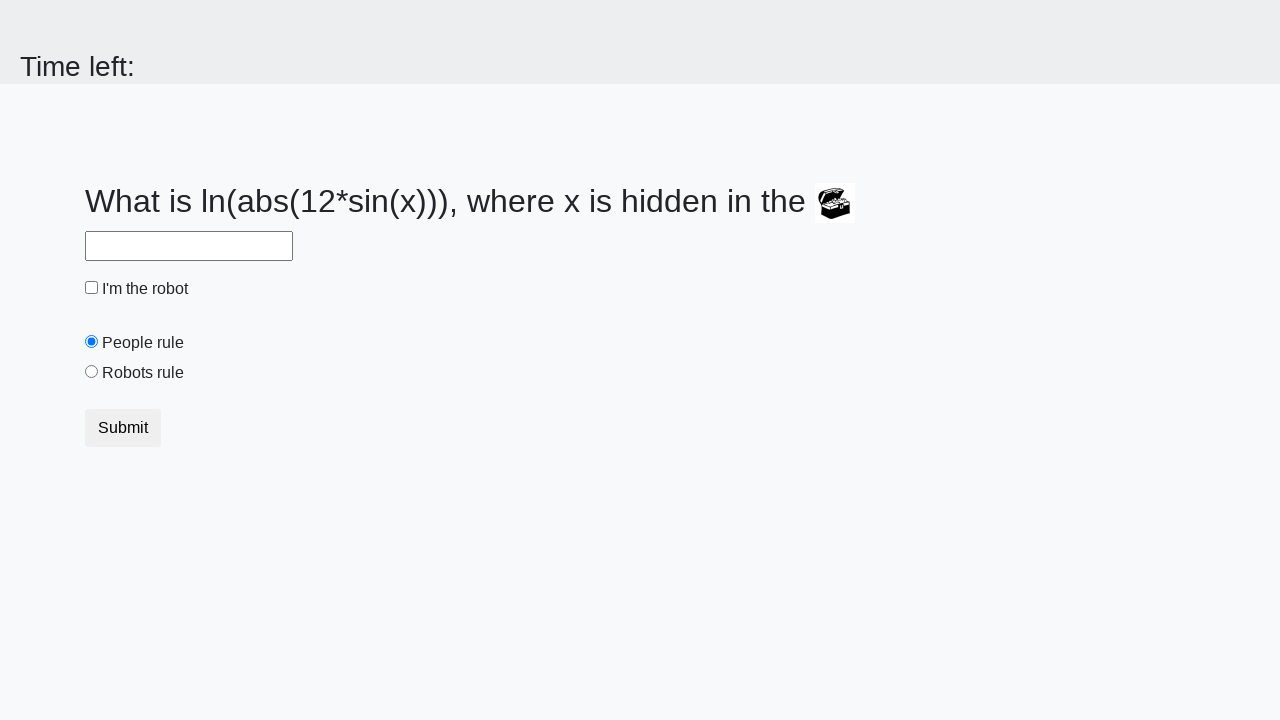

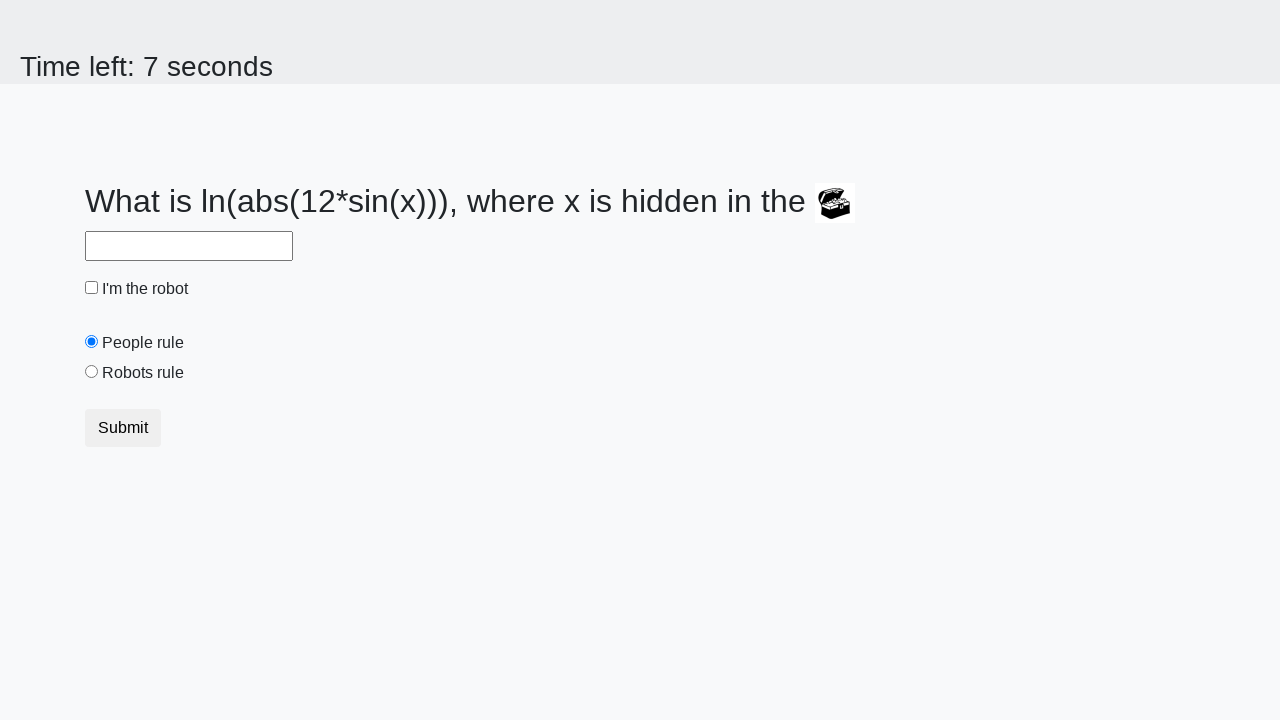